Tests a redirect flow where clicking a button opens a new window, then reads a value from the page, calculates a mathematical result, and submits the answer in a form.

Starting URL: http://suninjuly.github.io/redirect_accept.html

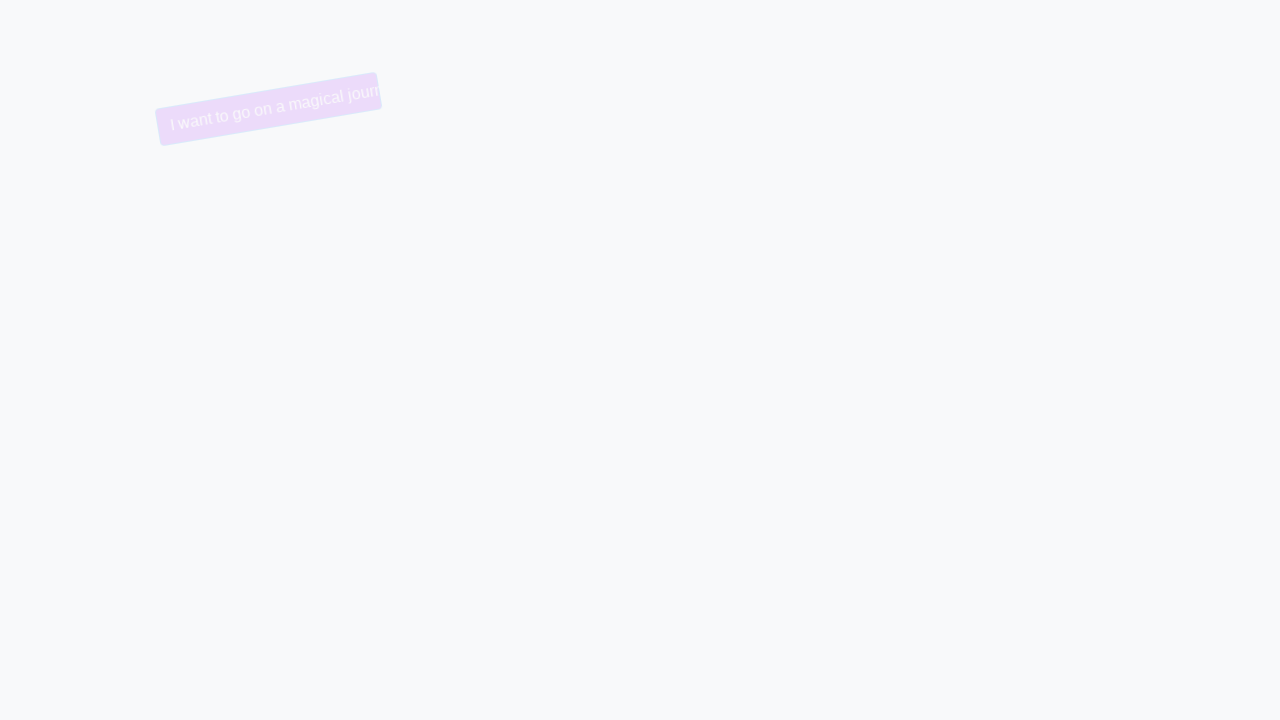

Clicked trollface button to open new window at (341, 109) on .trollface
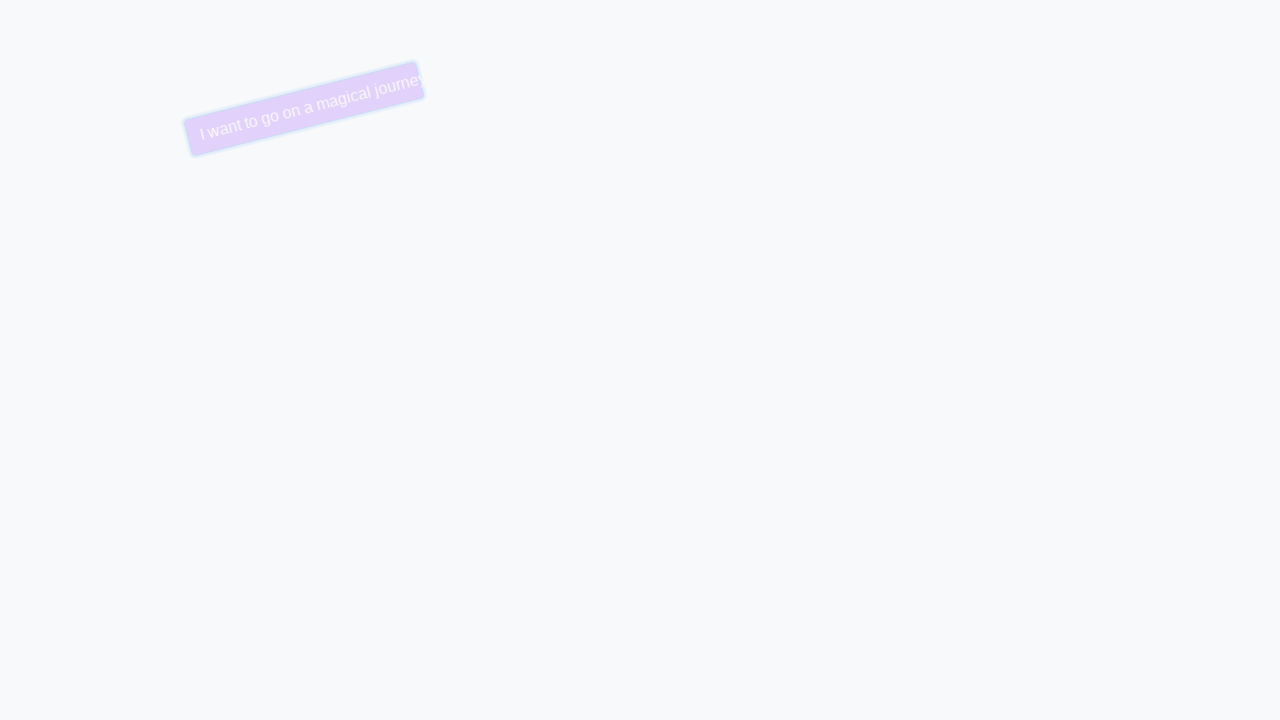

Detected new popup window opening at (257, 109) on .trollface
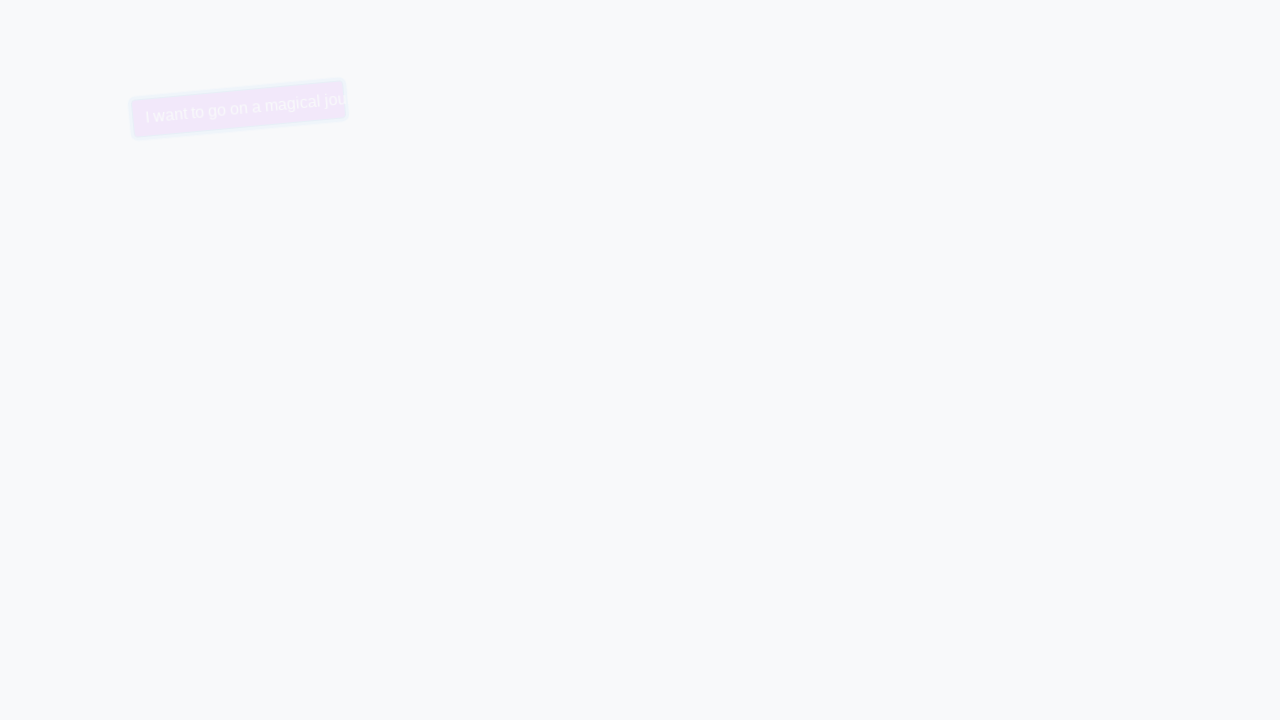

New page loaded completely
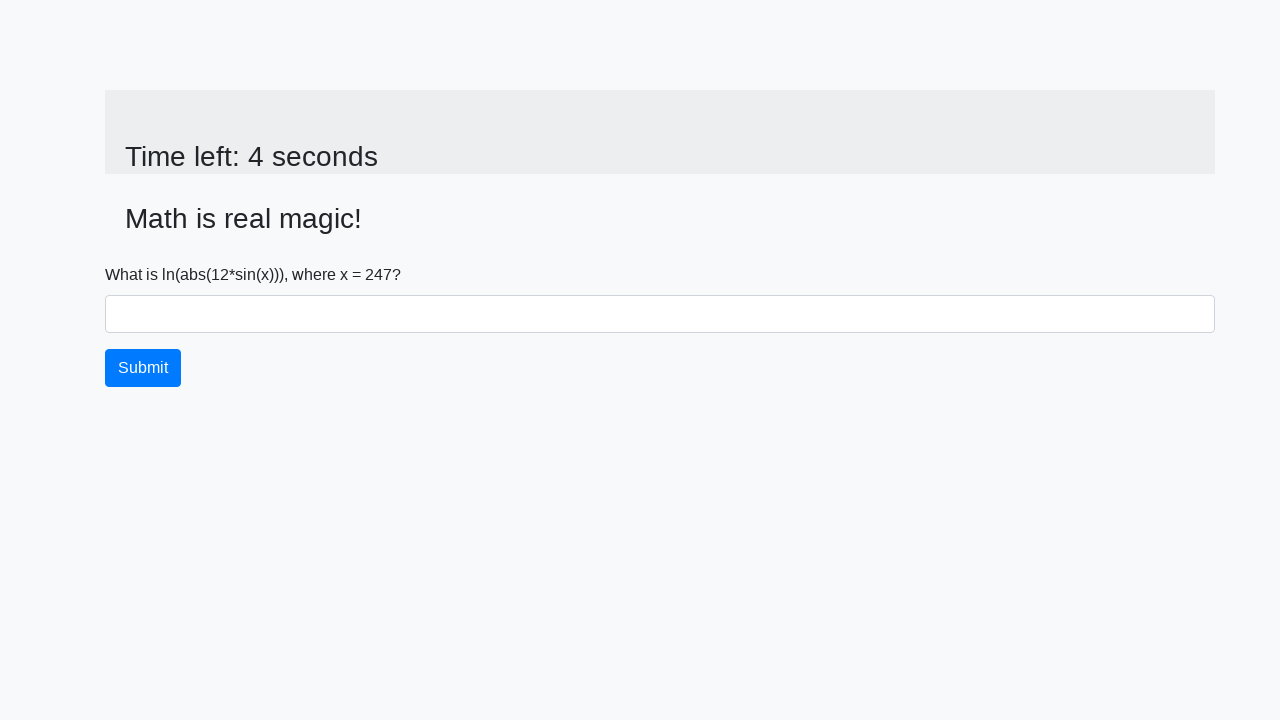

Retrieved x value from new page: 247
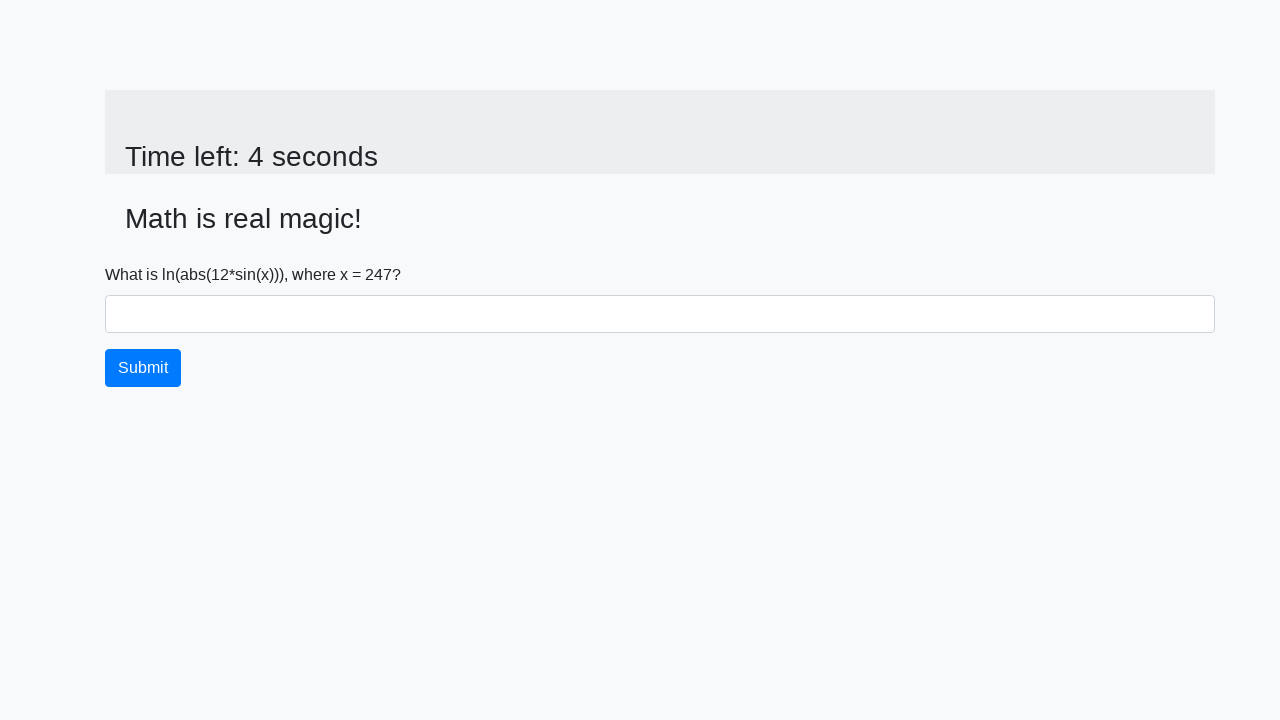

Calculated mathematical result: 2.4088969163580787
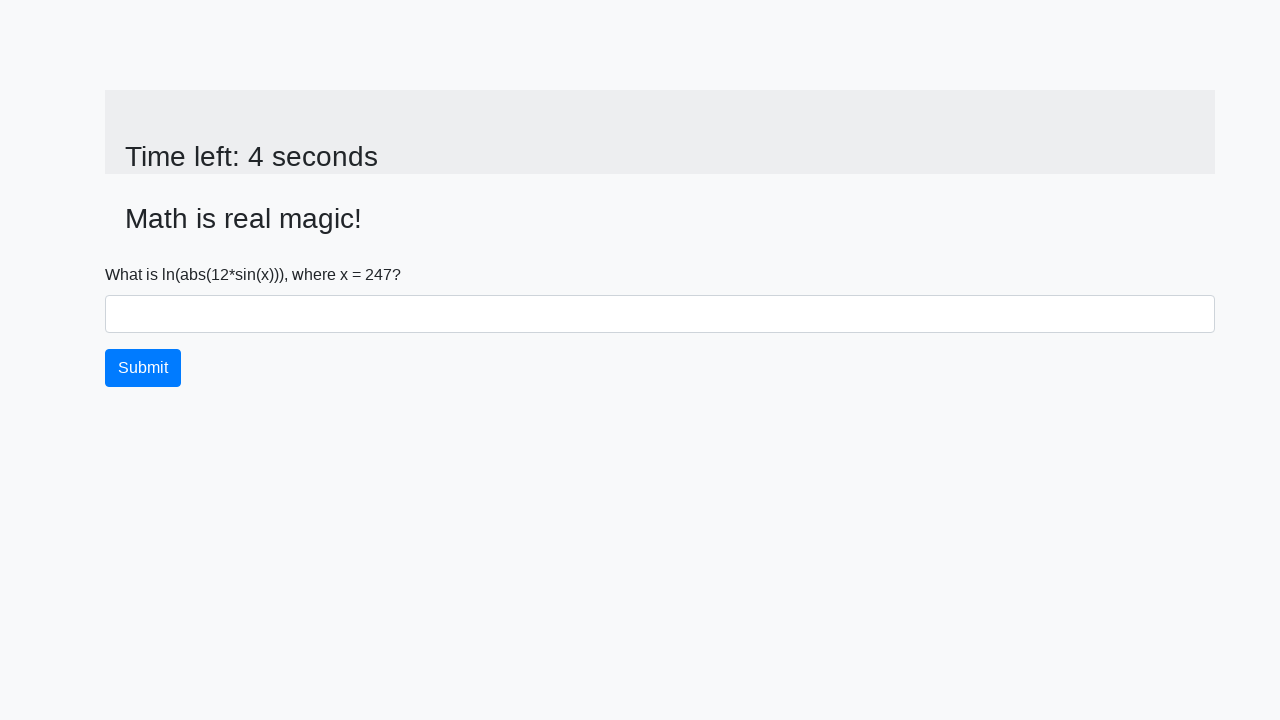

Filled answer field with calculated value: 2.4088969163580787 on #answer
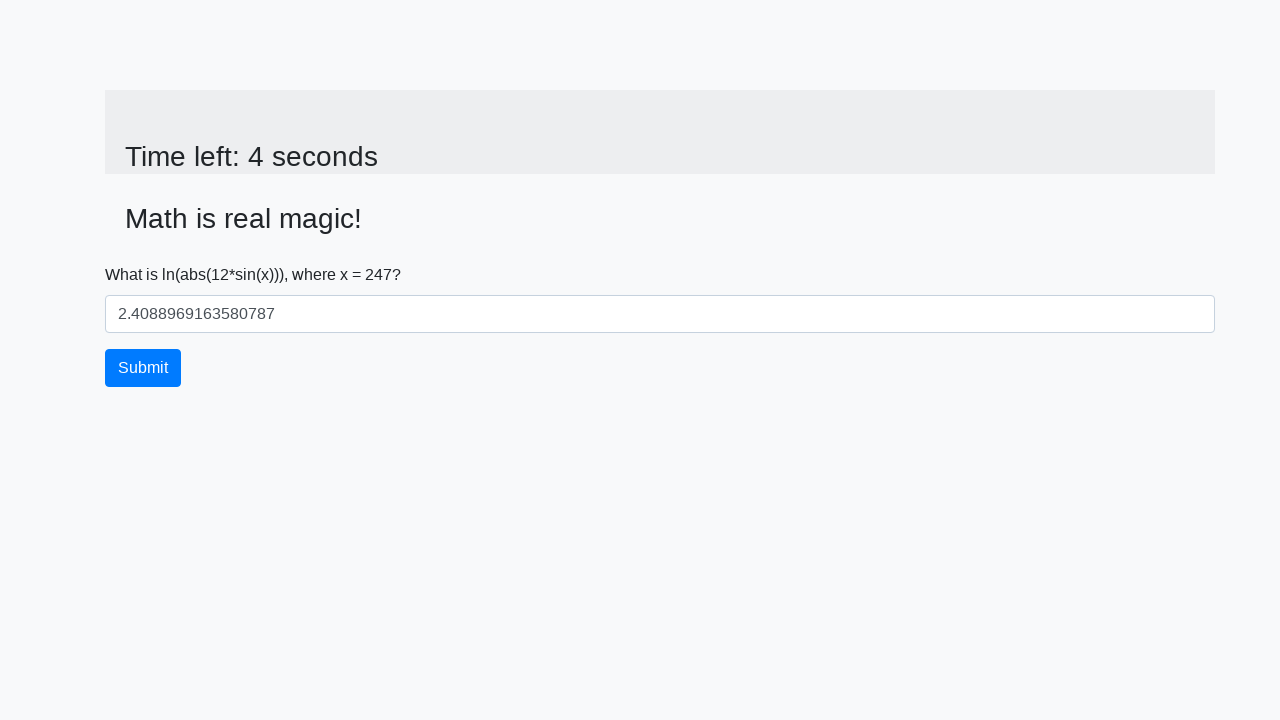

Clicked submit button to complete form at (143, 368) on .btn
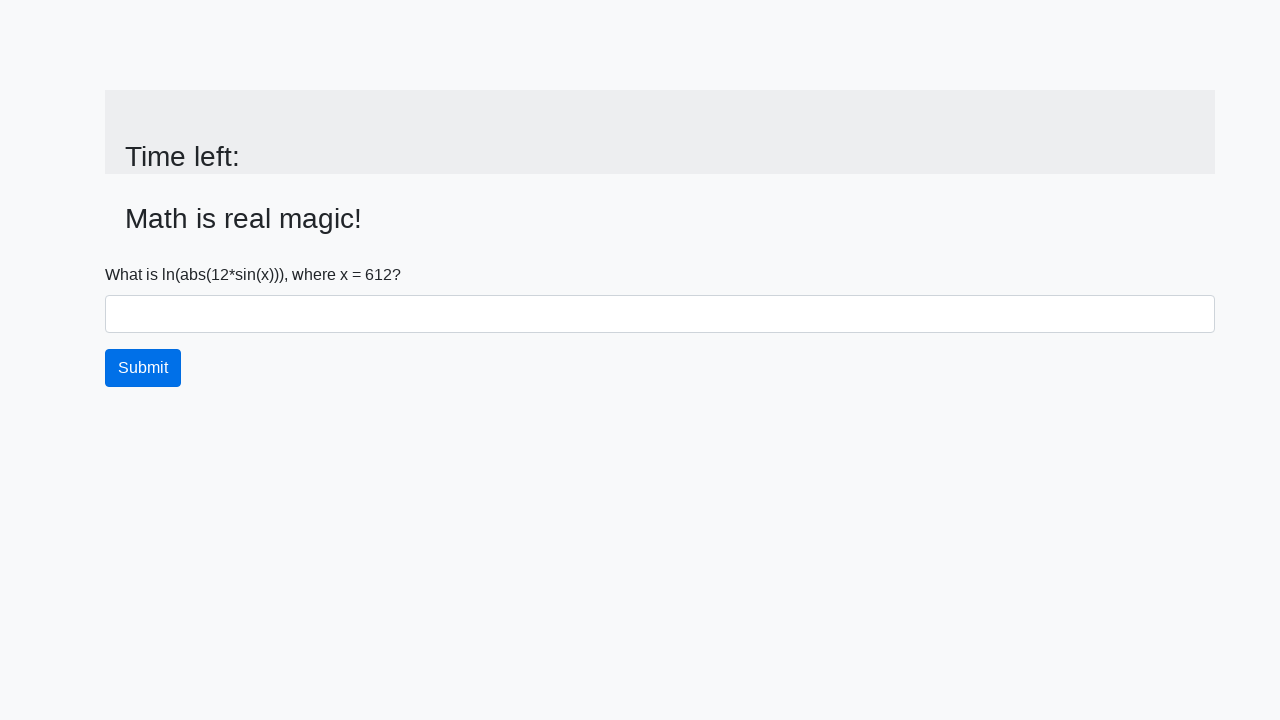

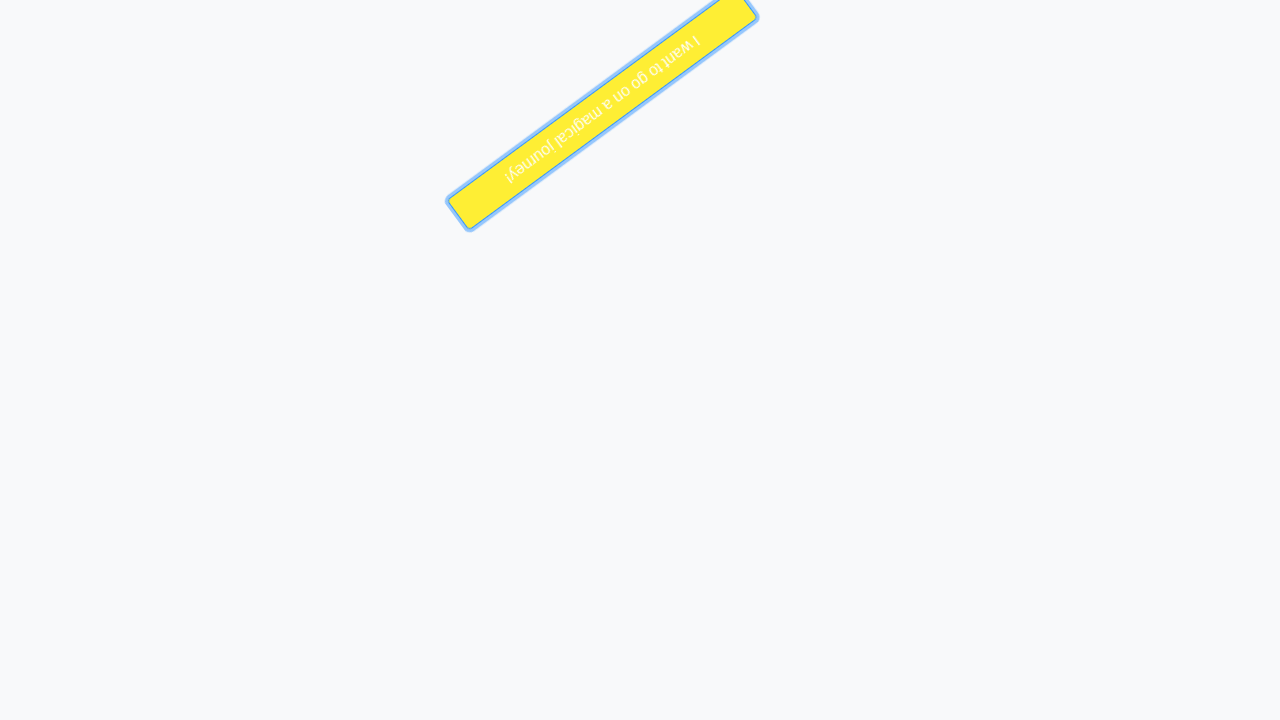